Tests basic browser navigation by loading a page, navigating back, refreshing, and navigating forward

Starting URL: https://rahulshettyacademy.com/seleniumPractise/#/

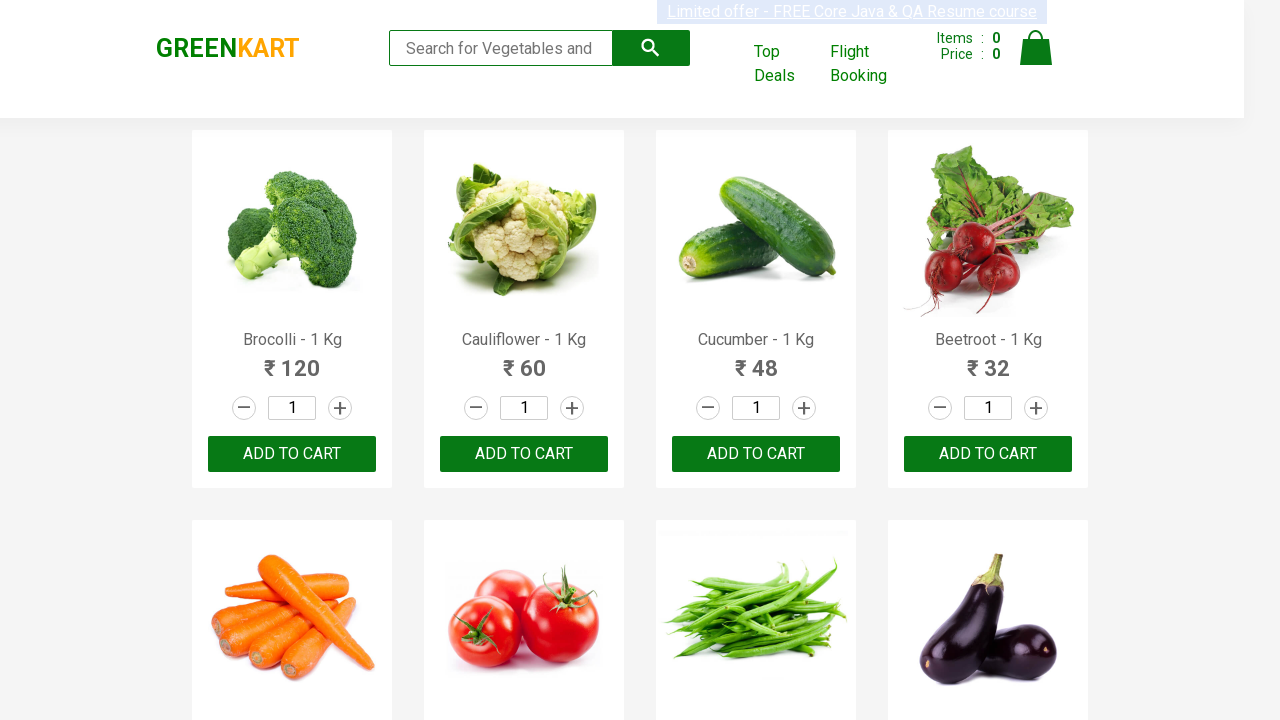

Navigated to Rahul Shetty Academy Selenium Practice page
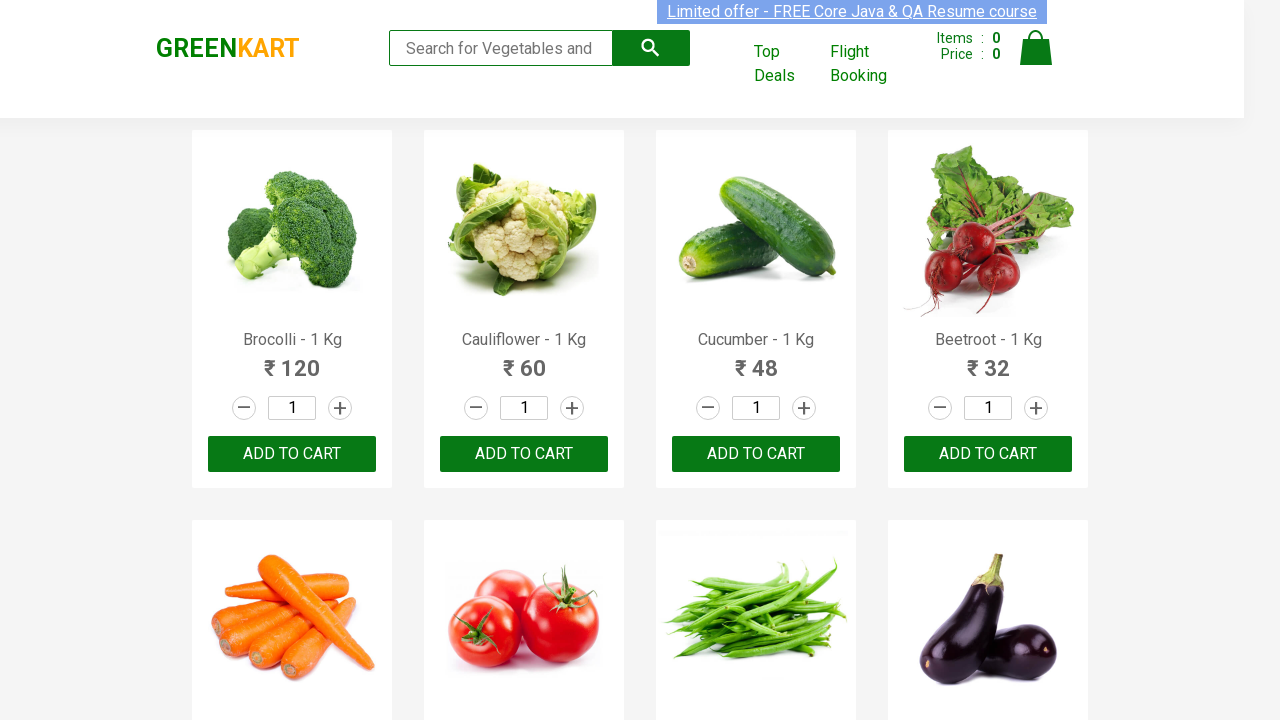

Navigated back to previous page
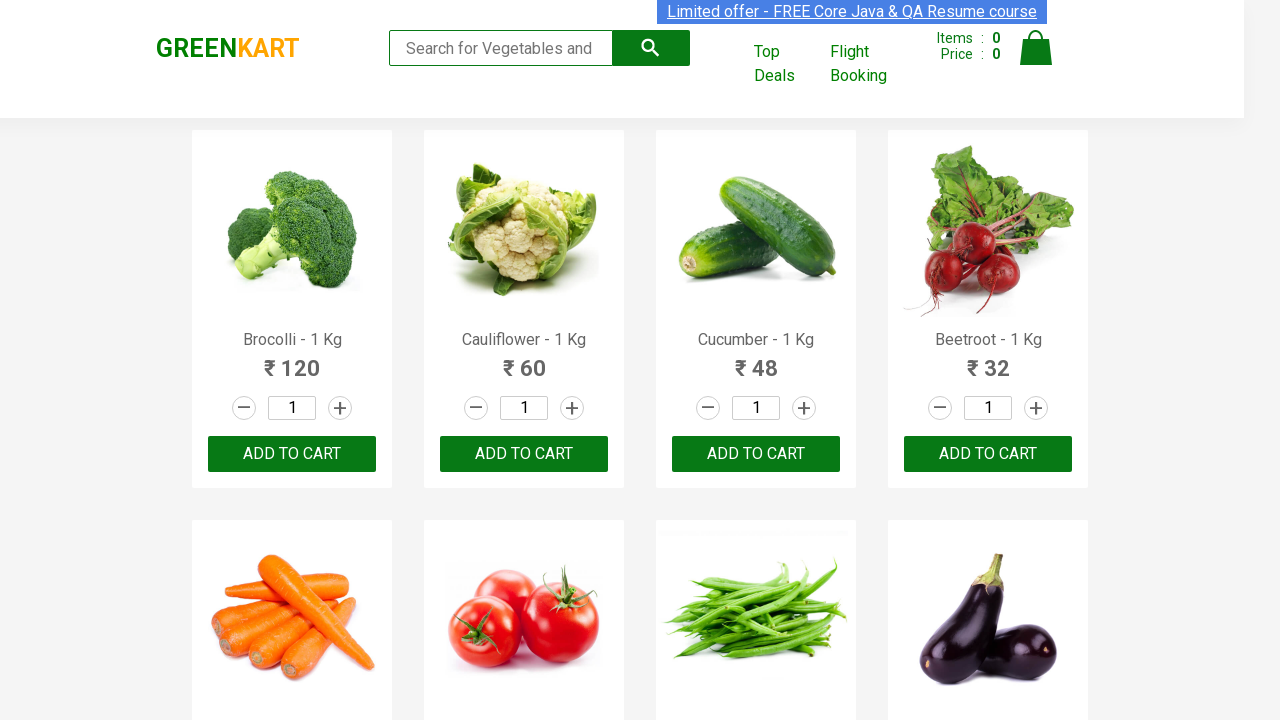

Refreshed the current page
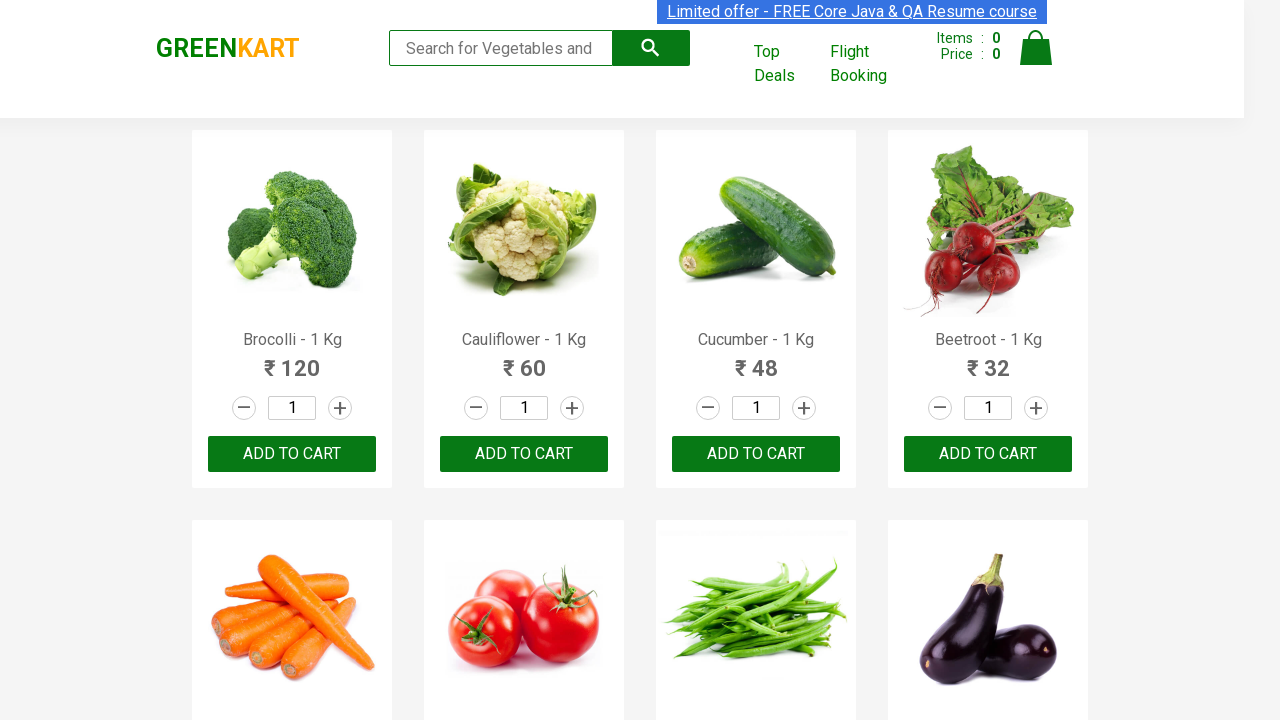

Navigated forward to return to the original page
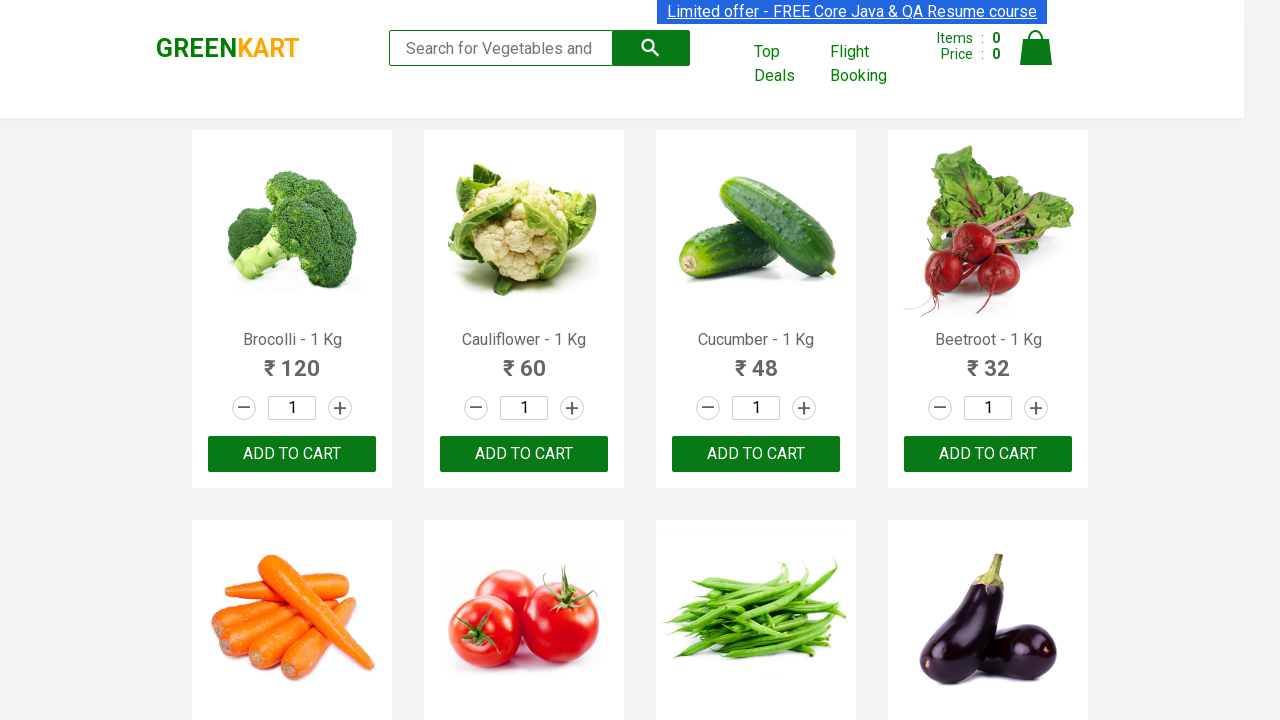

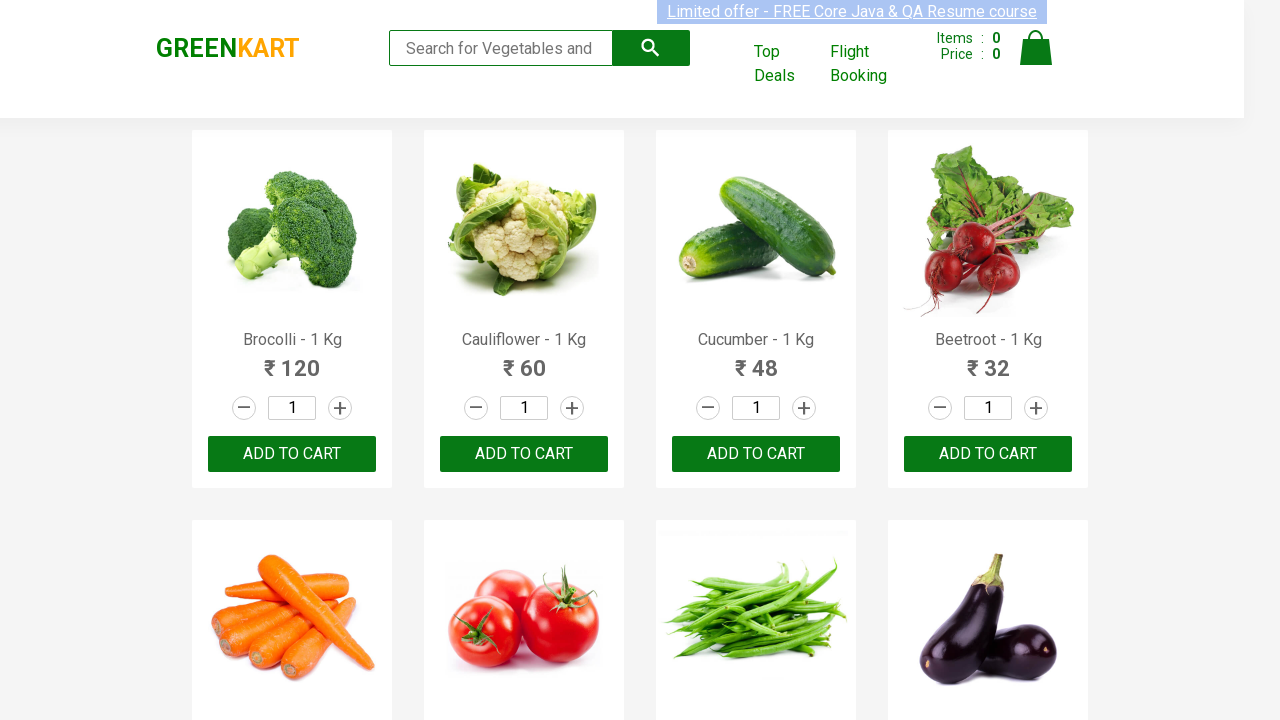